Tests right-click context menu functionality by right-clicking on an element, selecting Copy from the context menu, and handling the resulting alert

Starting URL: http://swisnl.github.io/jQuery-contextMenu/demo.html

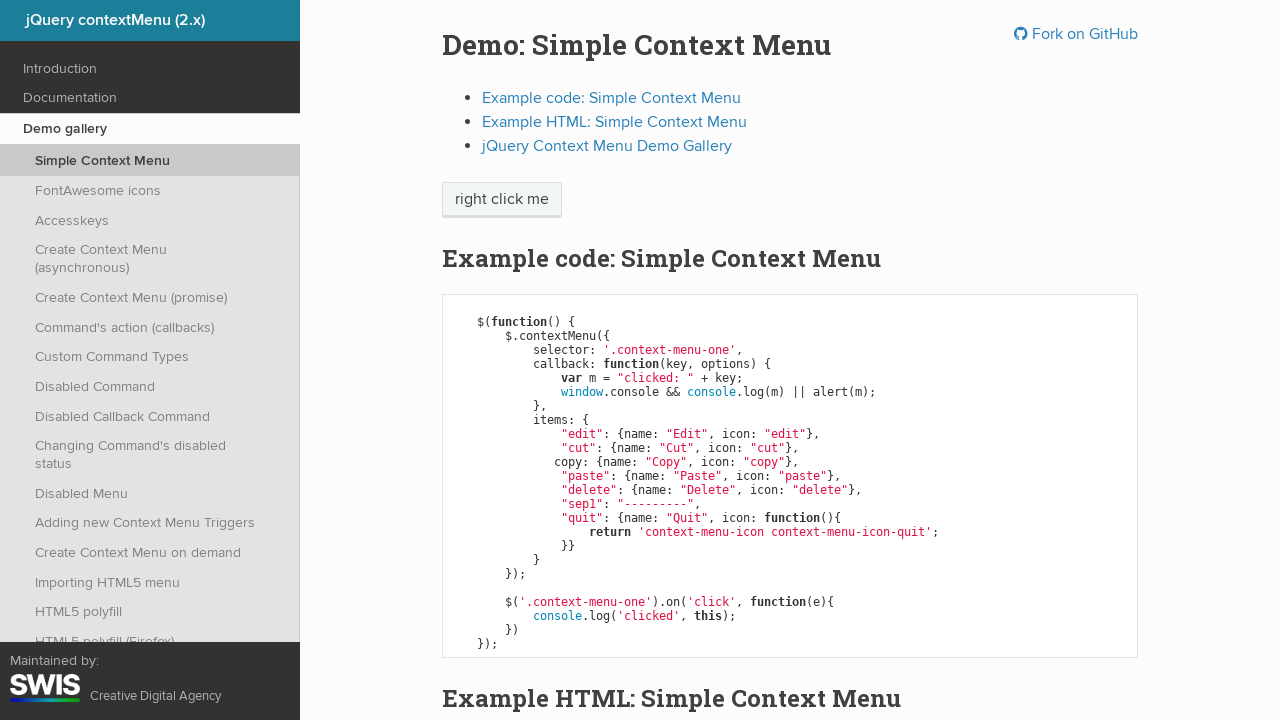

Located right-click target element
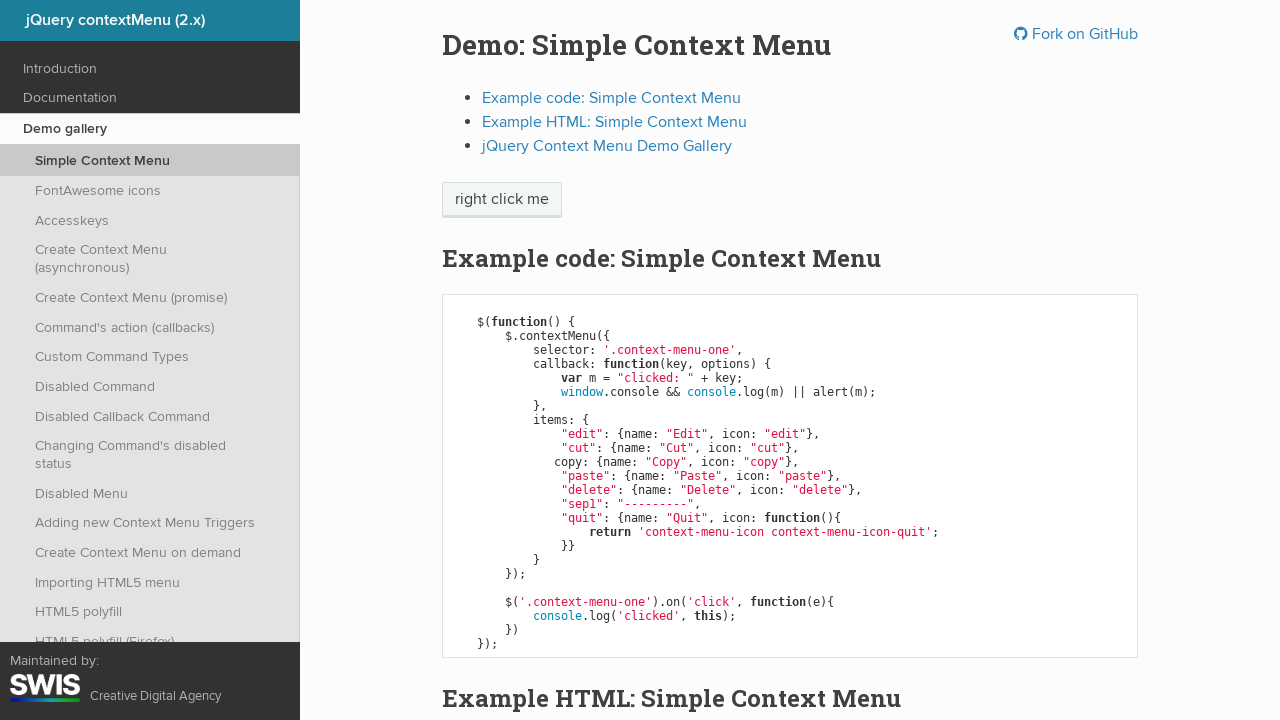

Performed right-click on element to open context menu at (502, 200) on xpath=//span[@class='context-menu-one btn btn-neutral']
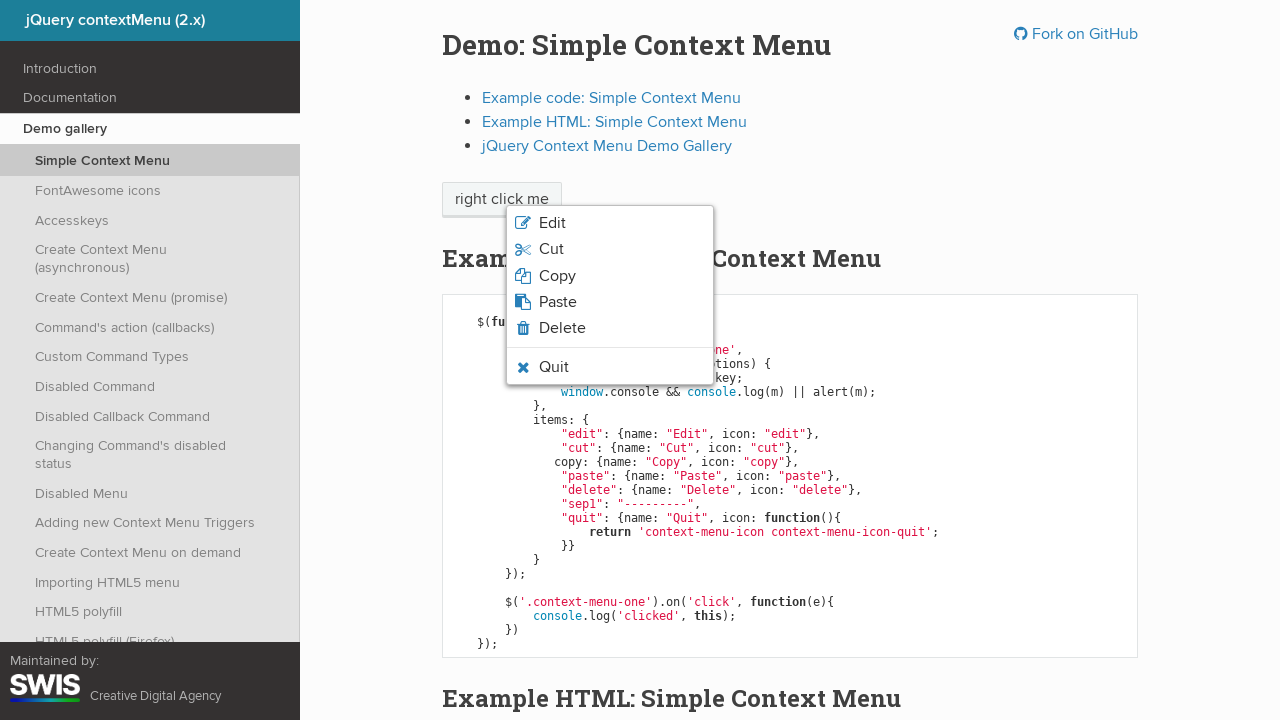

Clicked Copy option from context menu at (557, 276) on xpath=//span[normalize-space()='Copy']
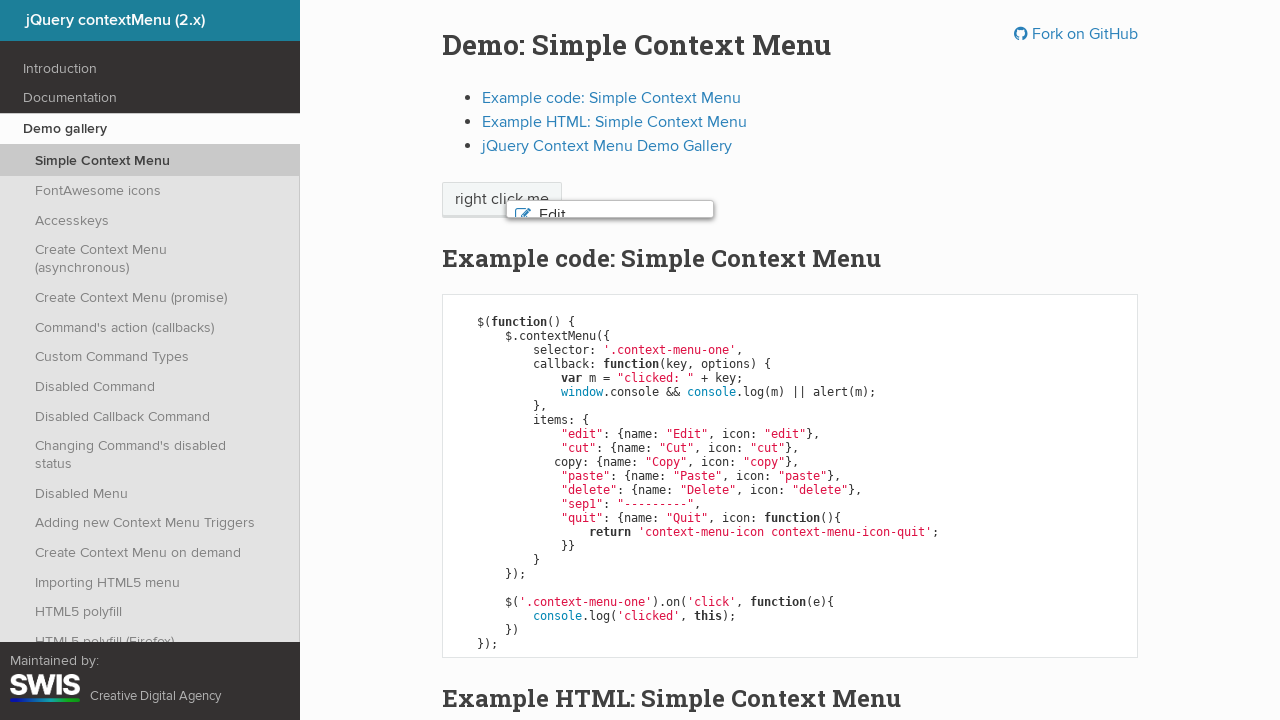

Set up dialog handler to accept alert
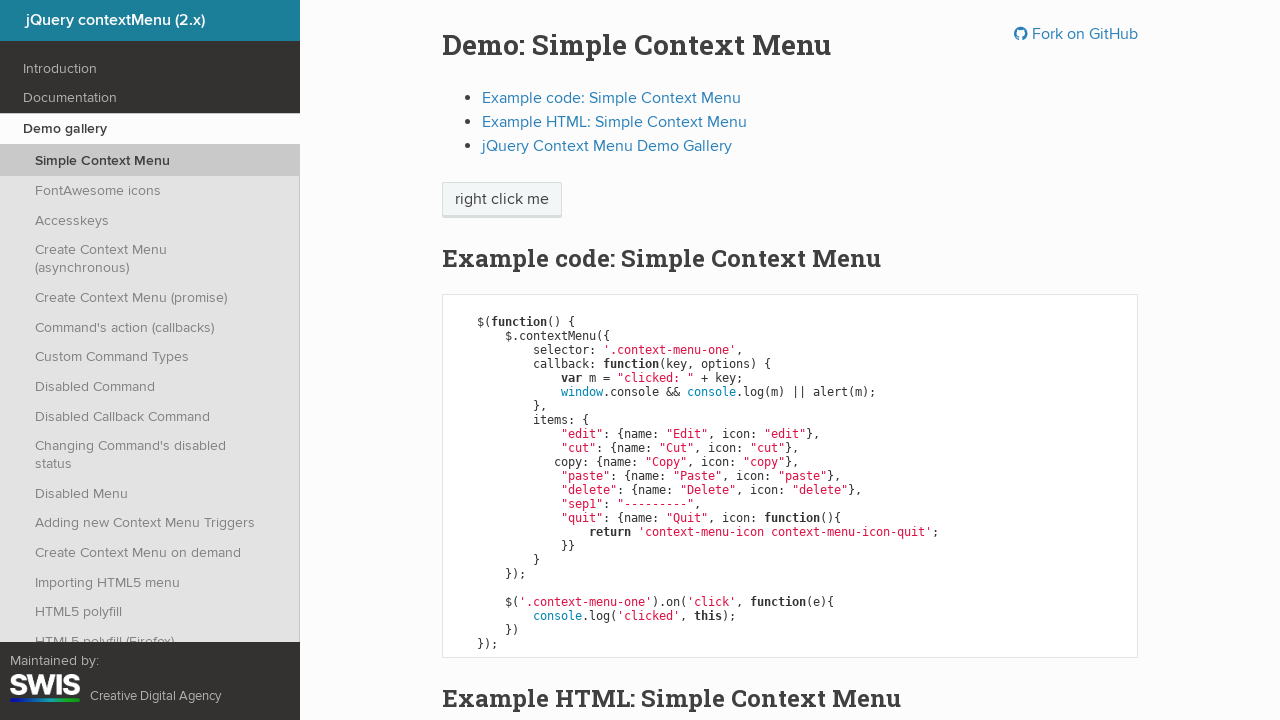

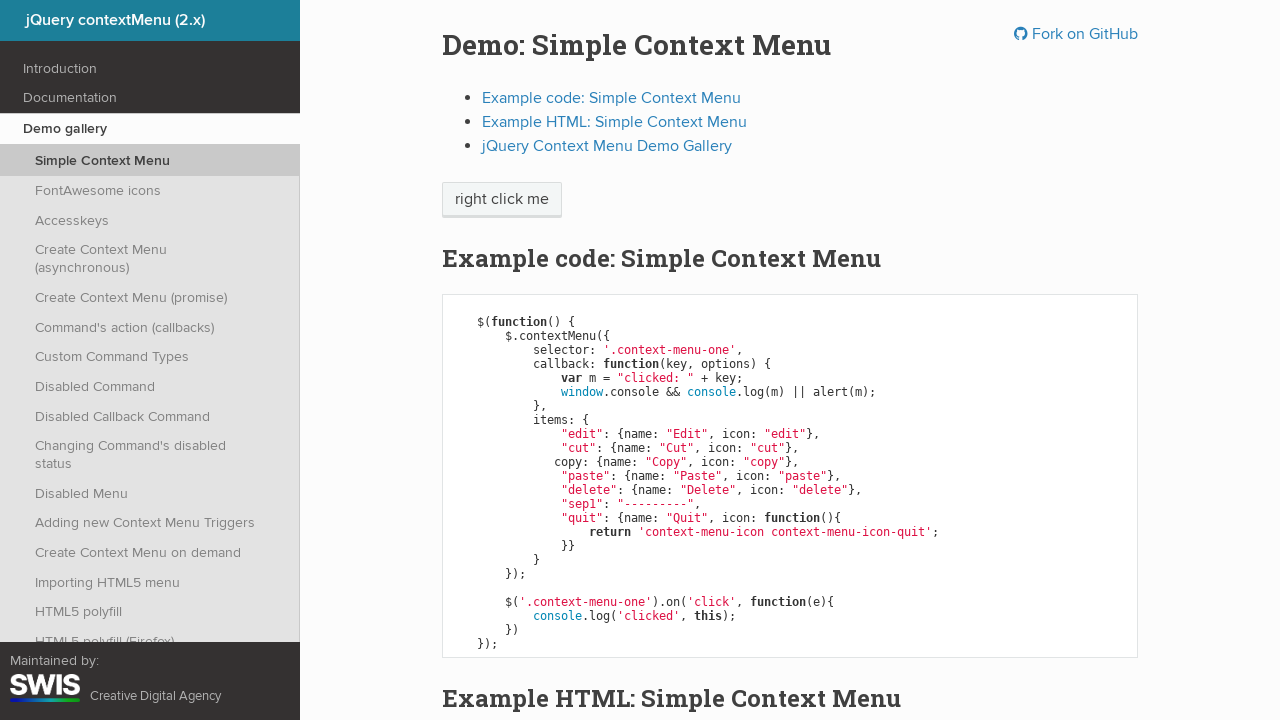